Tests SQL injection vulnerability by entering SQL injection strings into all form fields and submitting the form.

Starting URL: https://lm.skillbox.cc/qa_tester/module02/homework1/

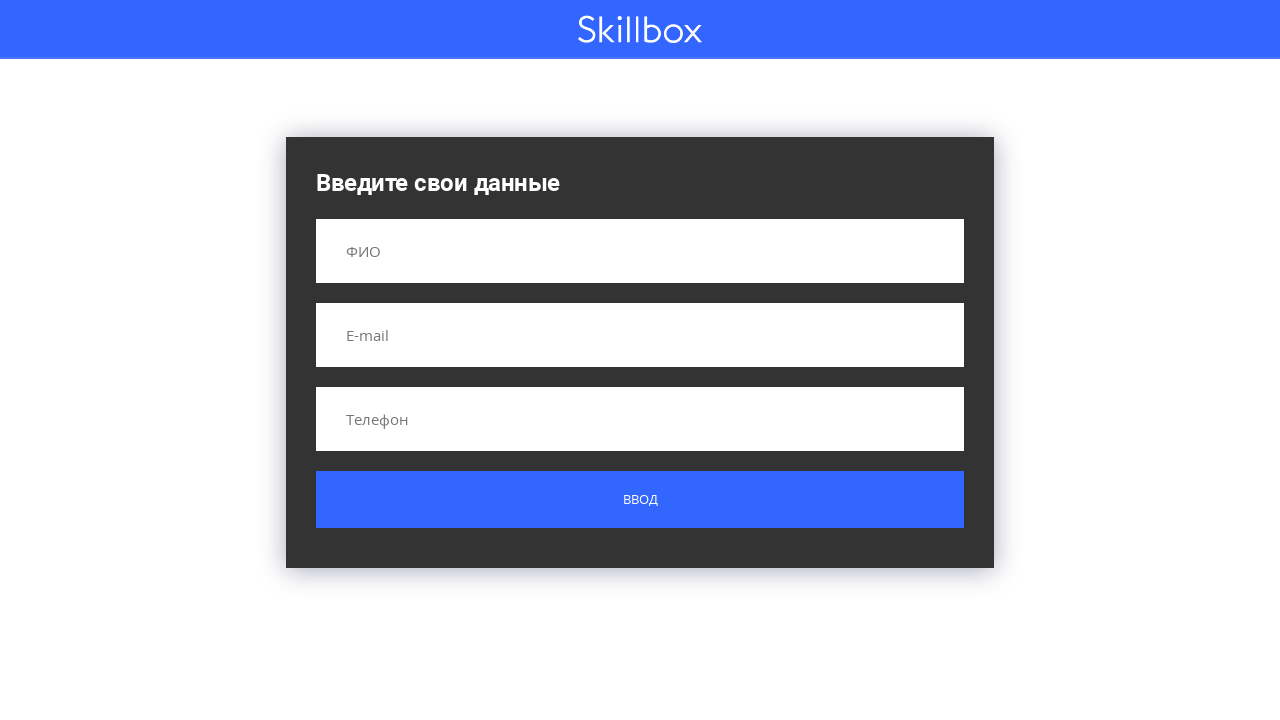

Filled name field with SQL injection payload on input[name='name']
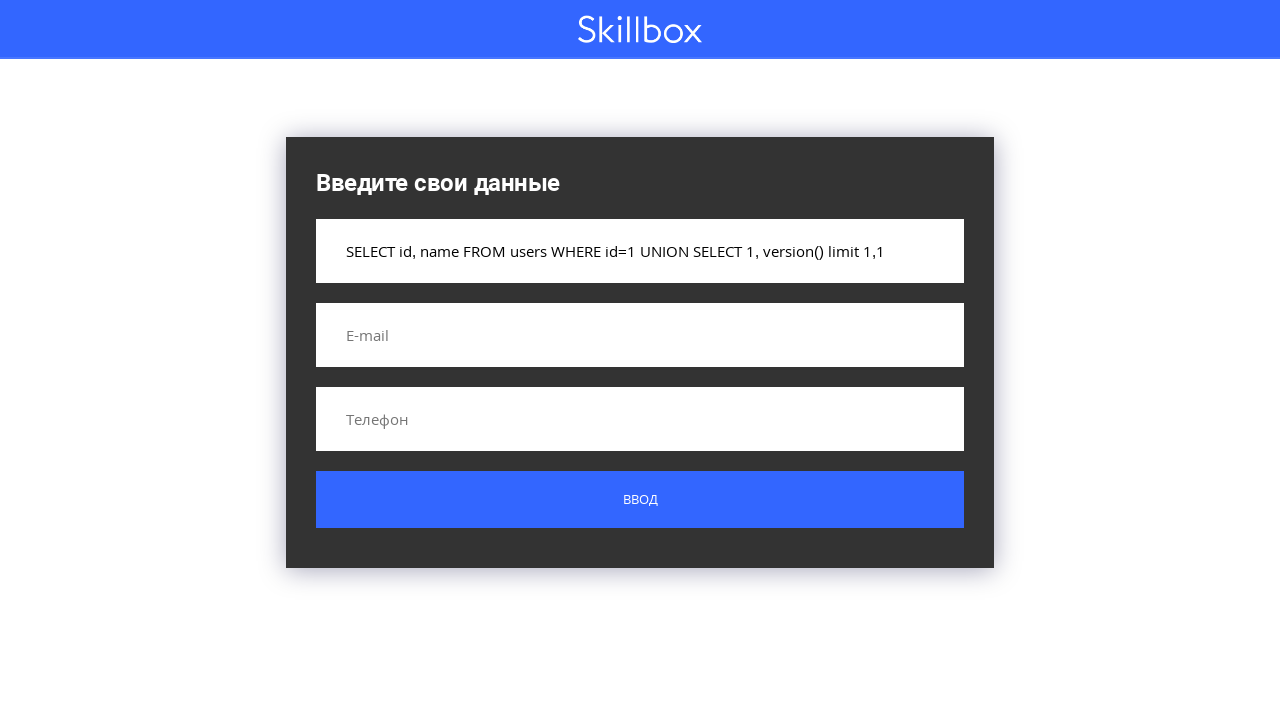

Filled email field with SQL injection payload on input[name='email']
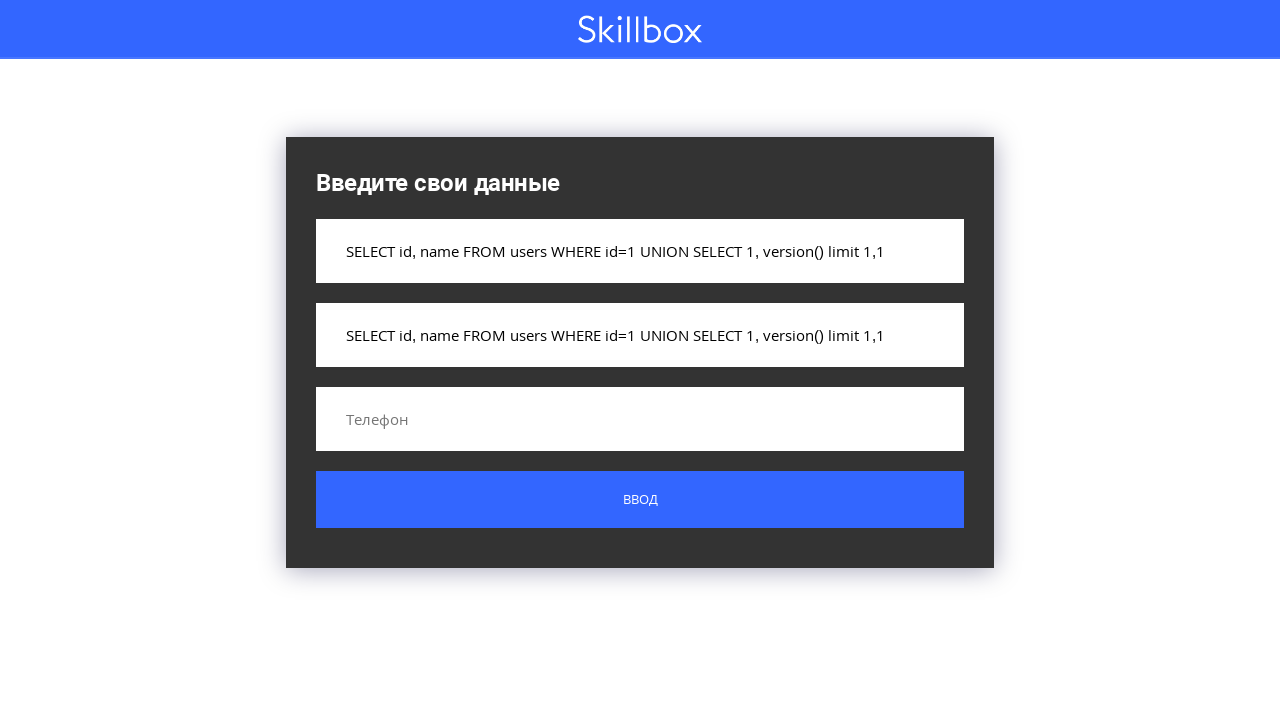

Filled phone field with SQL injection payload on input[name='phone']
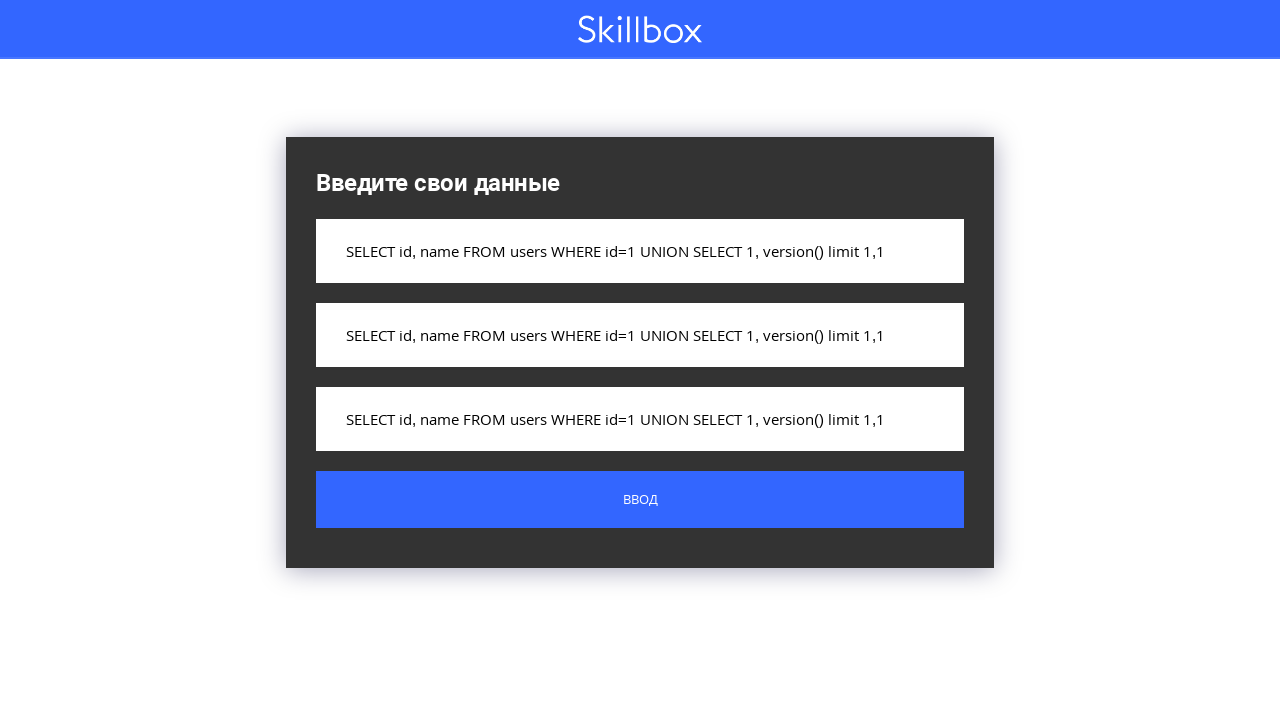

Clicked submit button to submit form with SQL injection payloads at (640, 500) on .custom-form__button
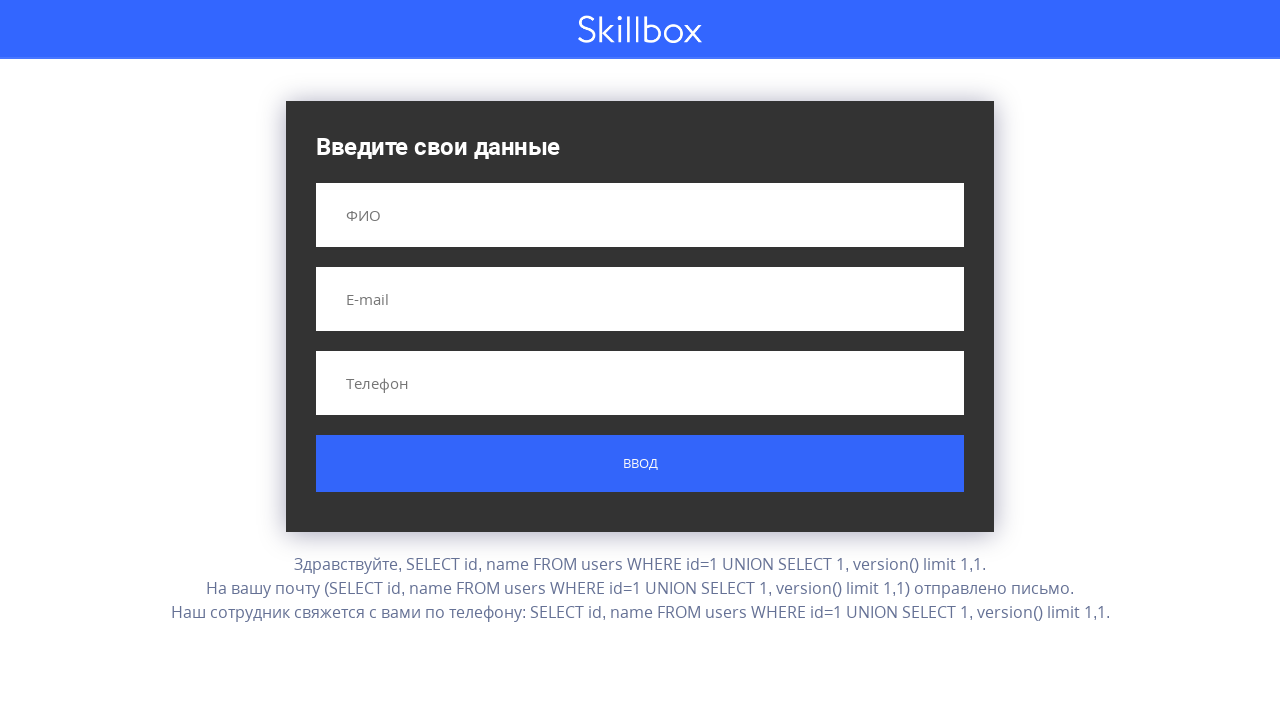

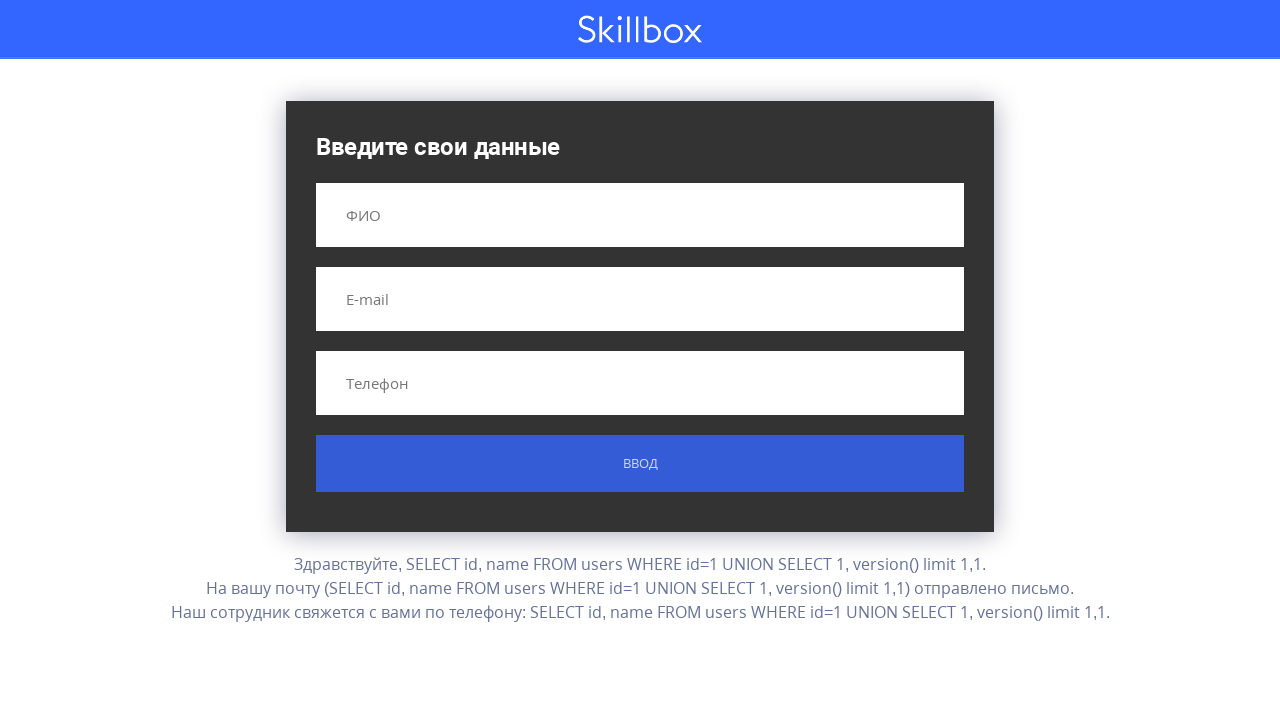